Tests double-click functionality by double-clicking a button and verifying the confirmation message appears

Starting URL: https://demoqa.com/buttons

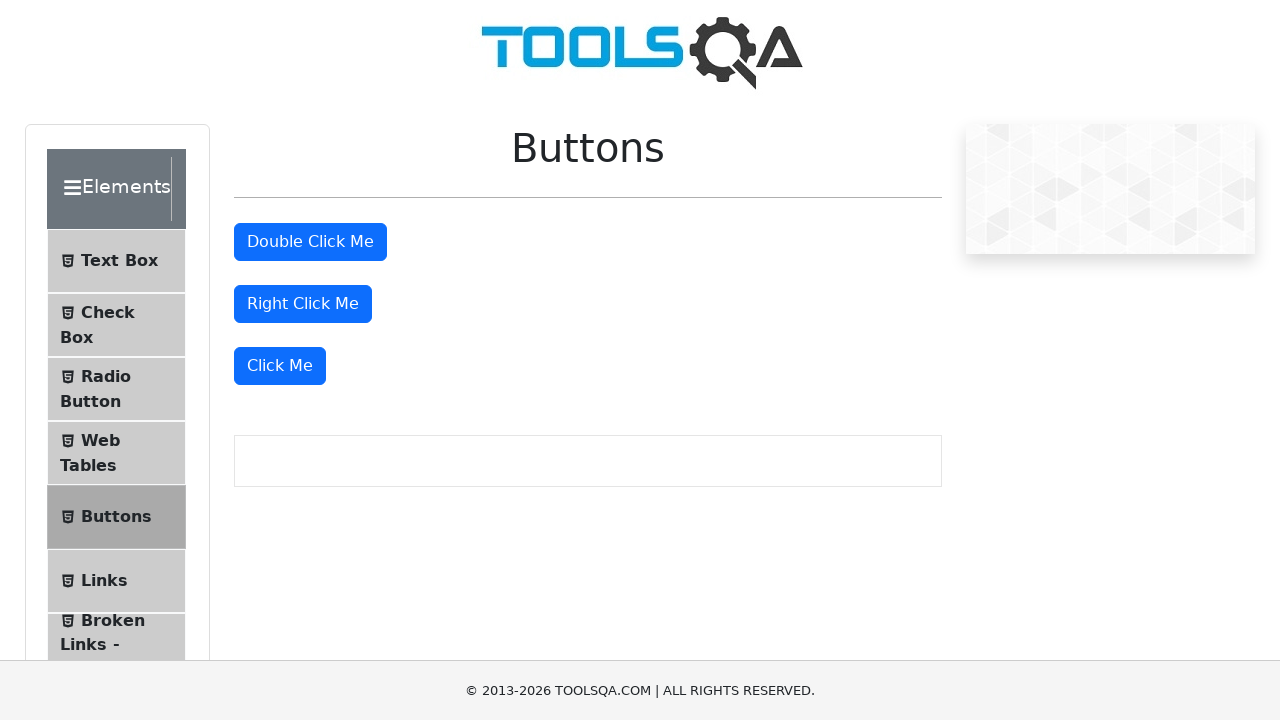

Double-clicked the double-click button at (310, 242) on #doubleClickBtn
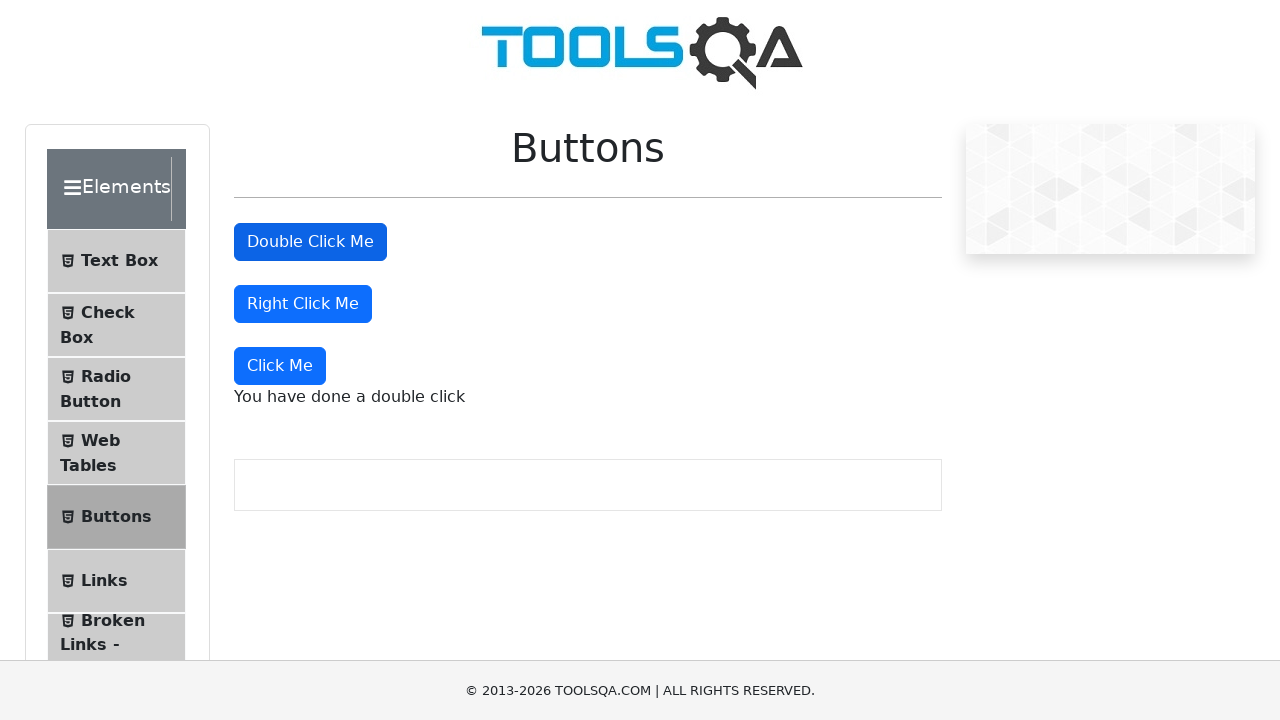

Verified confirmation message 'You have done a double click' appeared
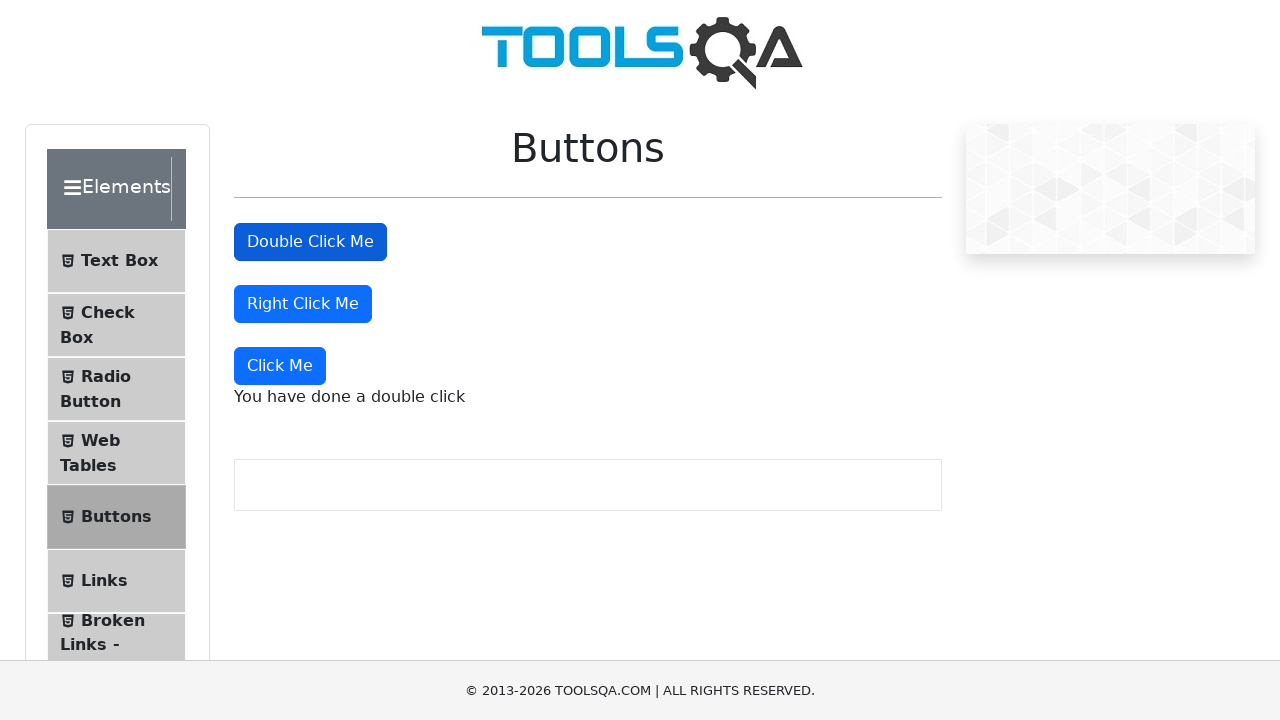

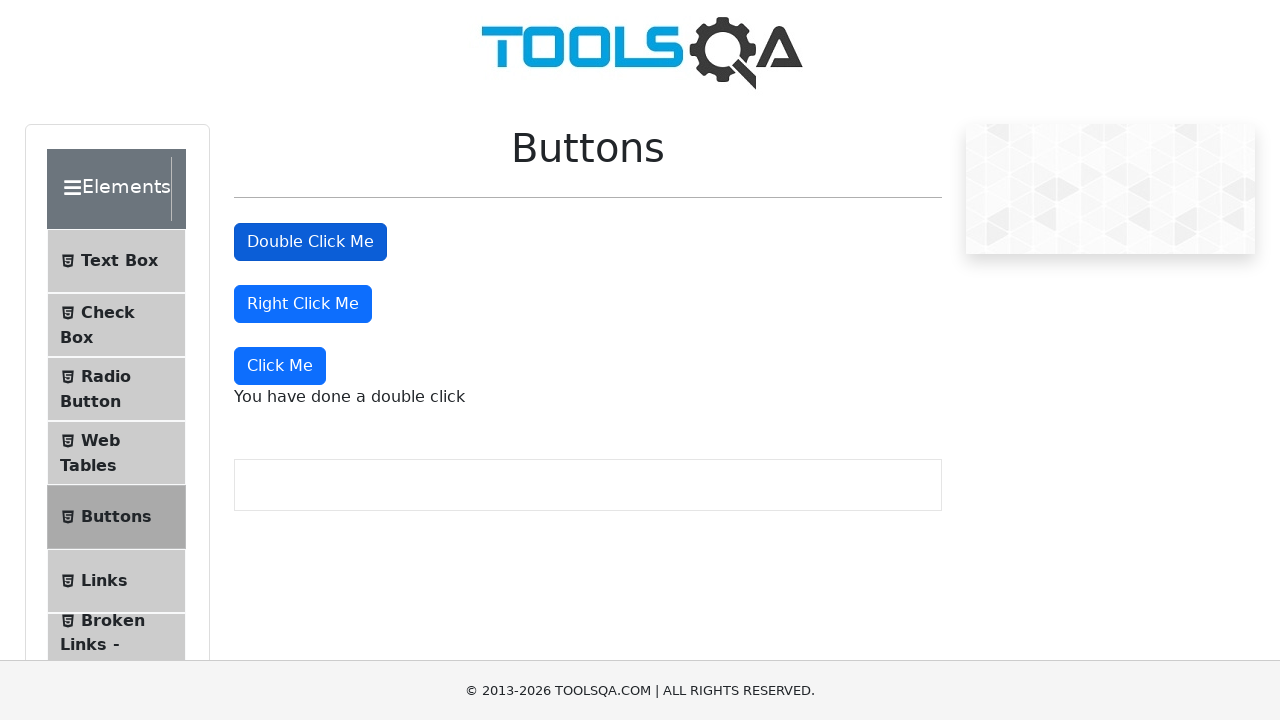